Tests hover functionality by moving the mouse over an avatar image to reveal hidden caption

Starting URL: https://the-internet.herokuapp.com/hovers

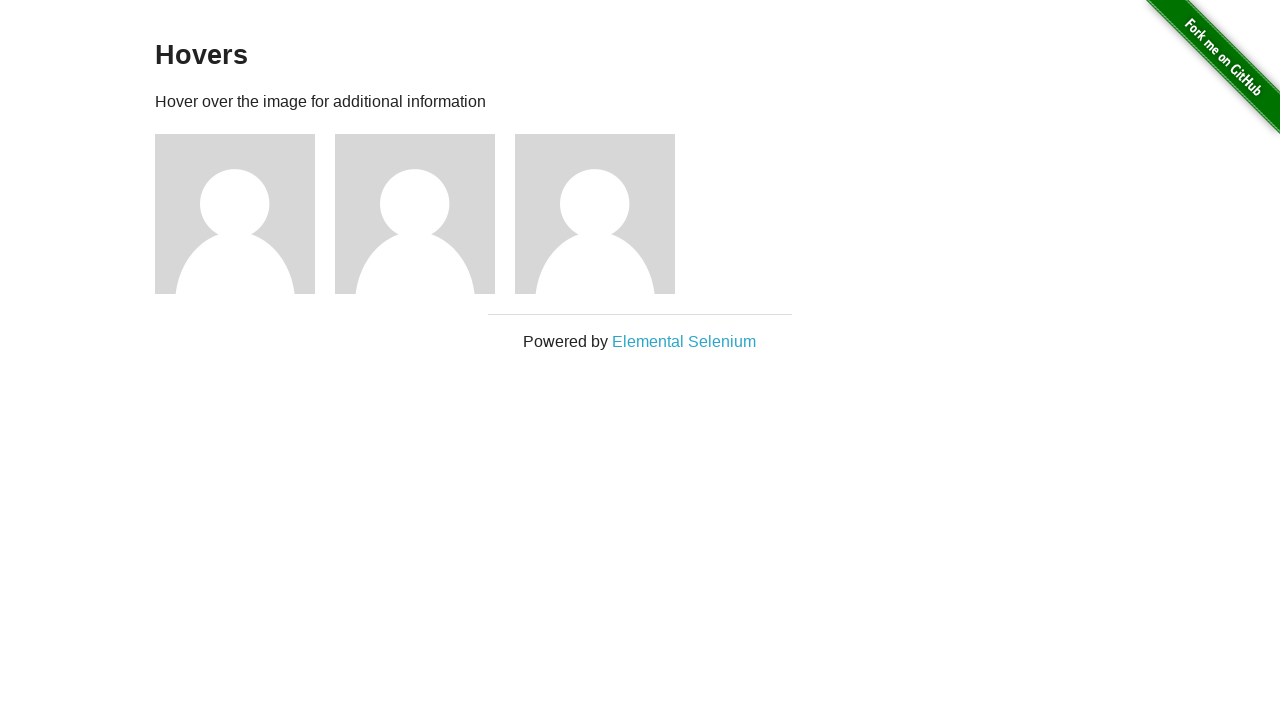

Navigated to hovers page
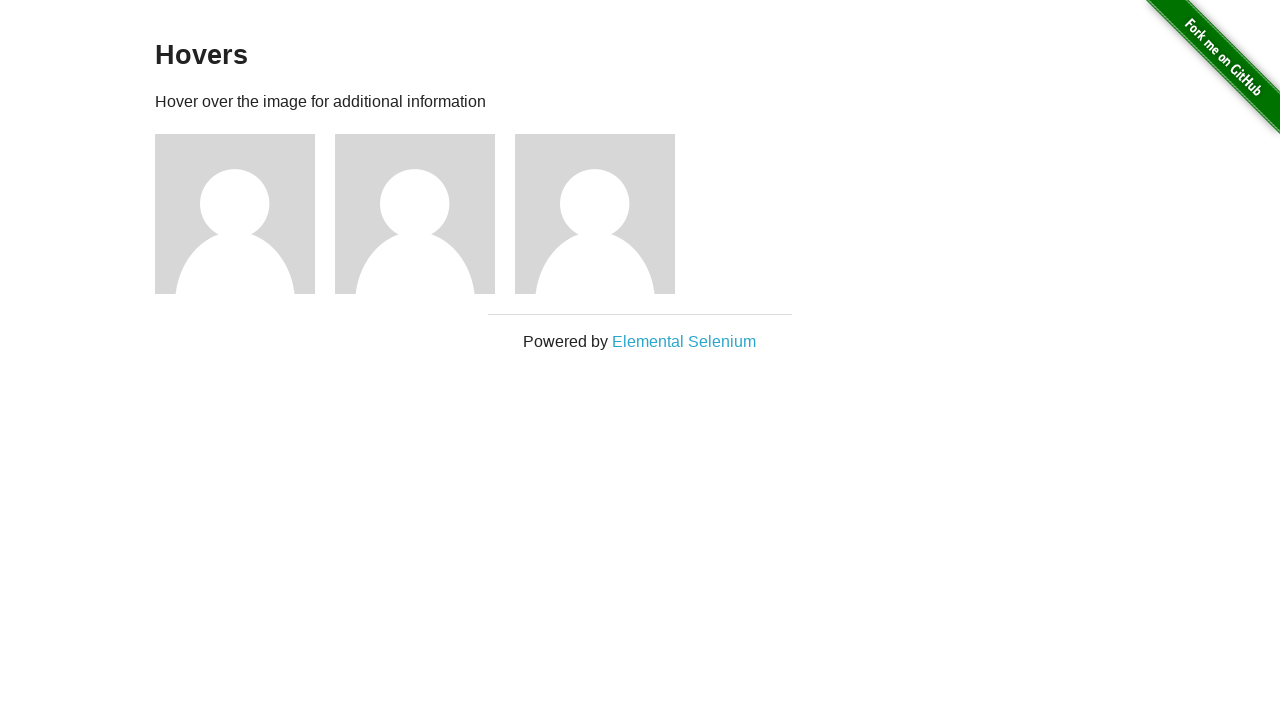

Located first avatar figure element
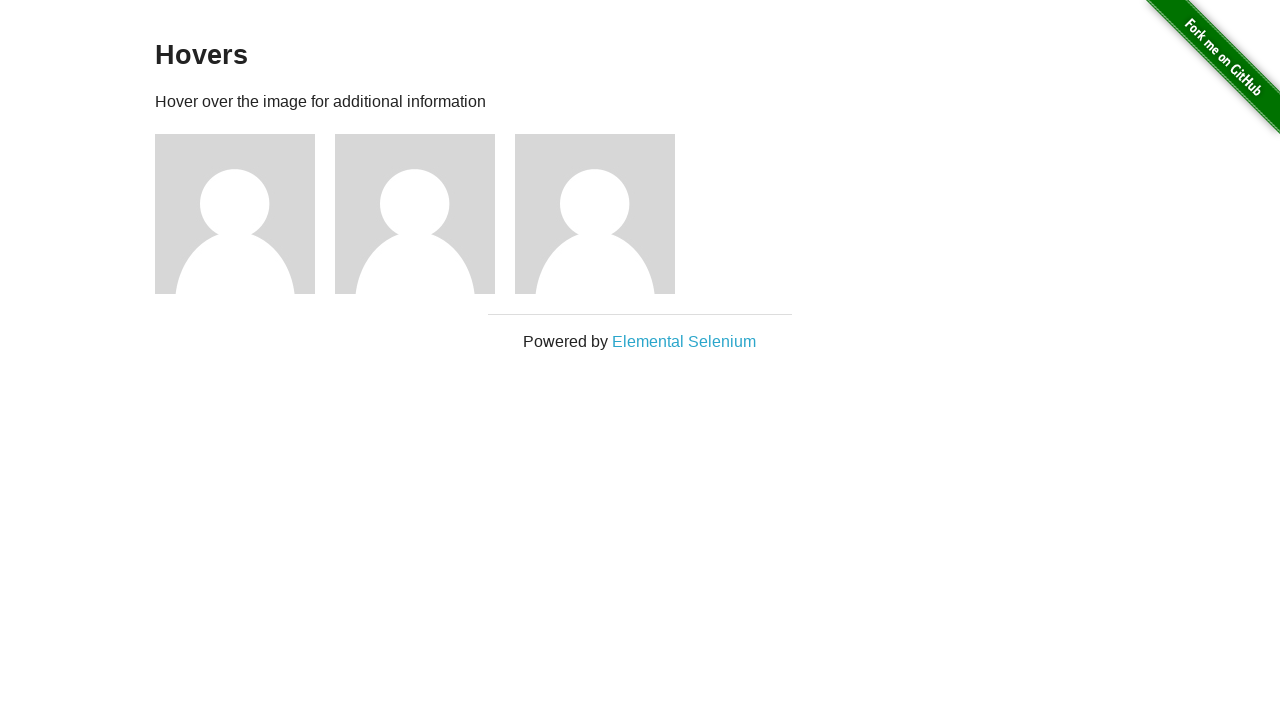

Hovered over avatar image to reveal caption at (245, 214) on .figure >> nth=0
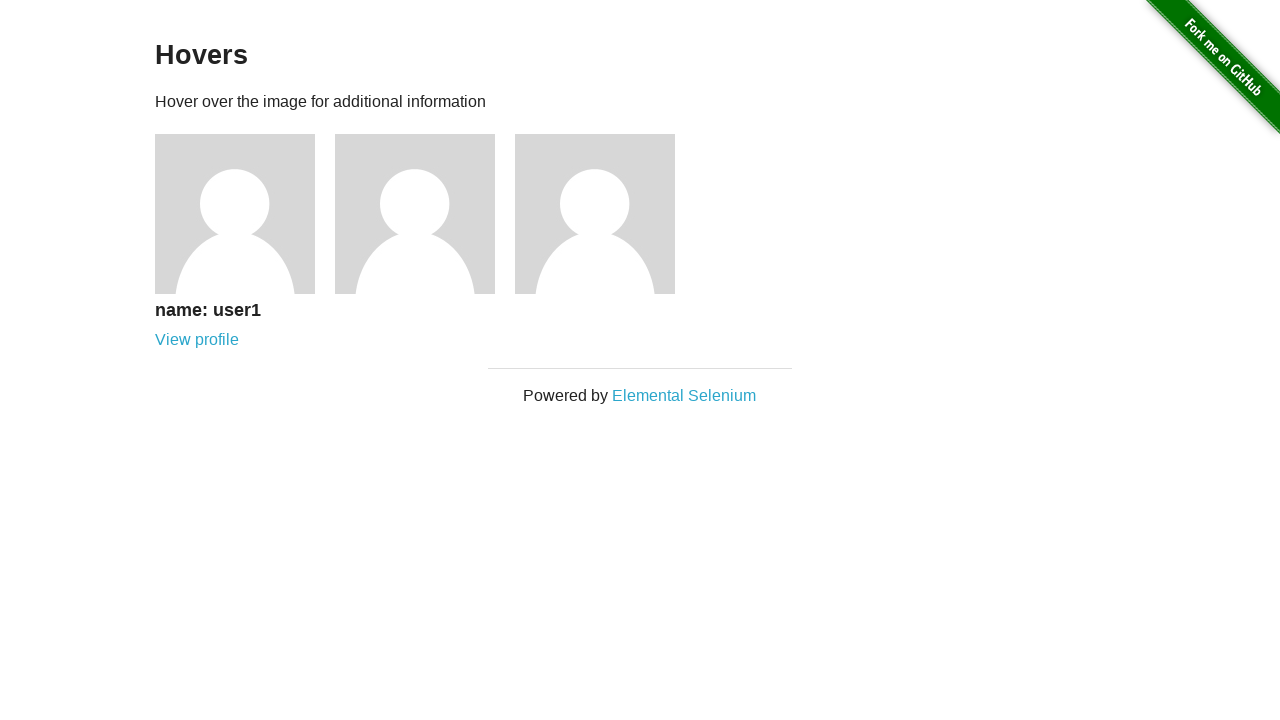

Verified hidden caption is now visible after hover
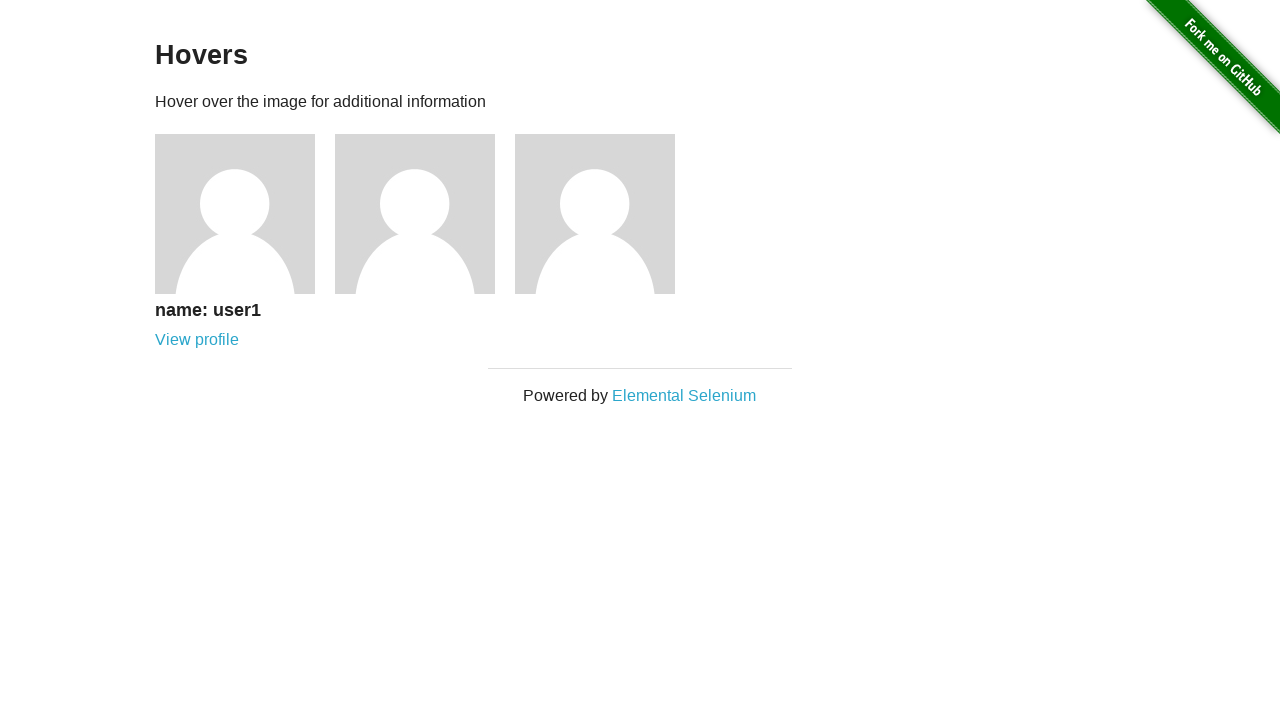

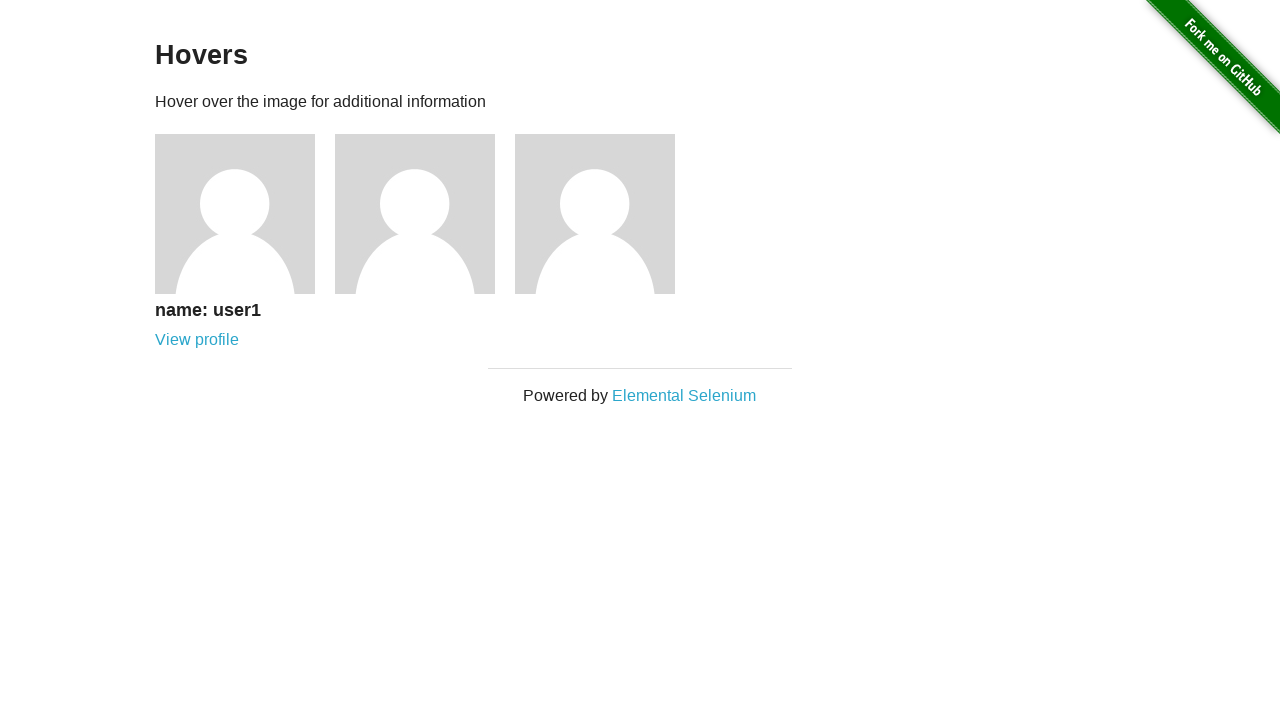